Tests table sorting functionality by clicking on the "First Name" column header to sort the table, then verifies the table contains data and is properly sorted alphabetically by first name.

Starting URL: https://the-internet.herokuapp.com/tables

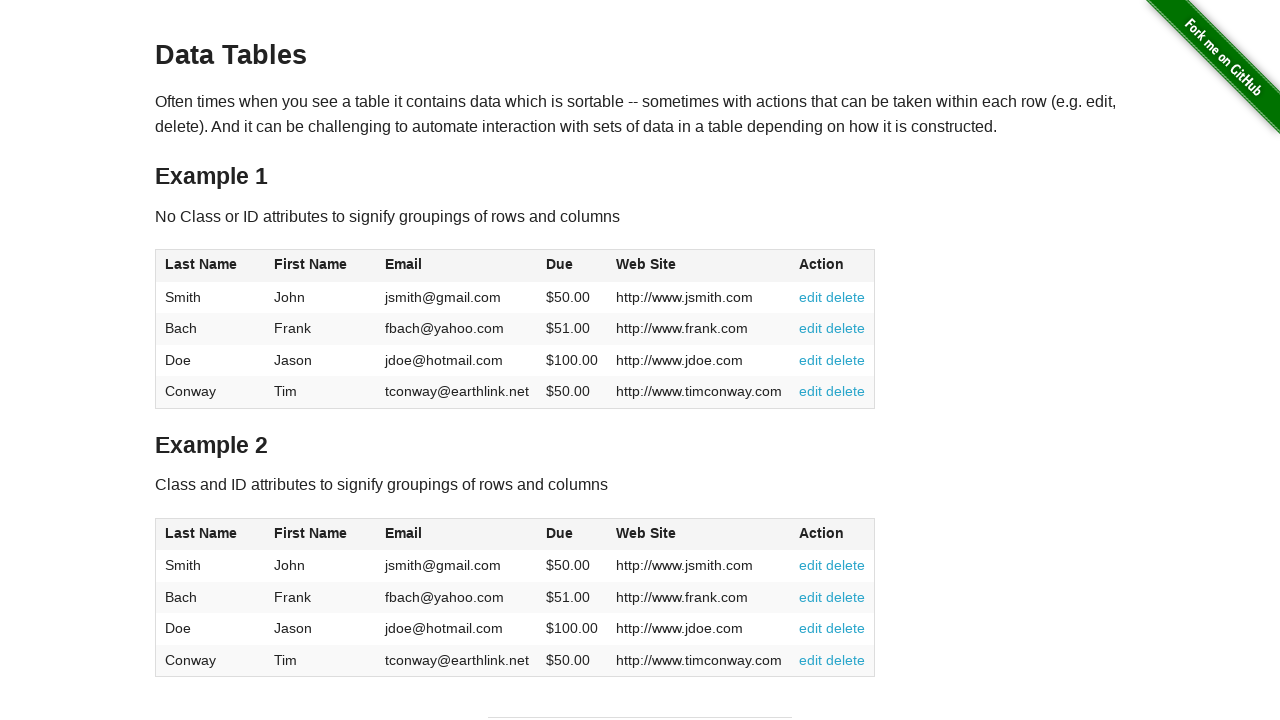

Waited for table #table2 to load
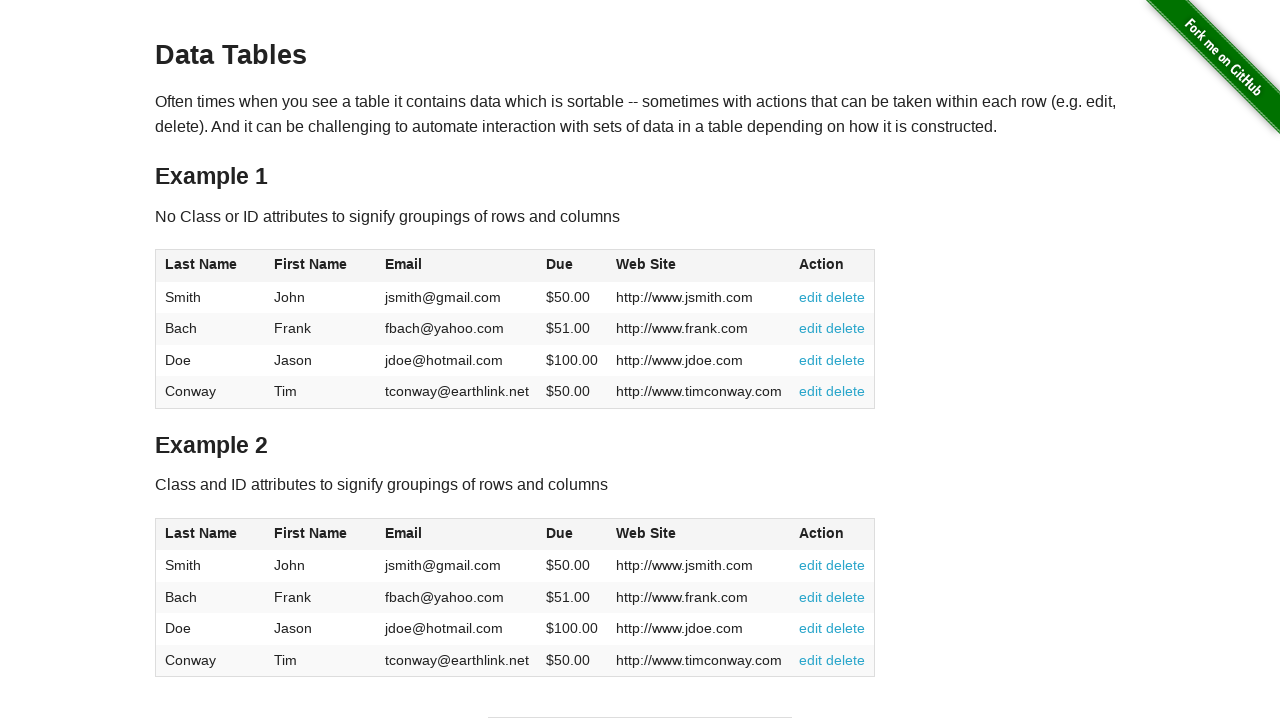

Clicked on 'First Name' column header to sort by name at (311, 533) on xpath=//*[@id='table2']/thead/tr/th[2]/span
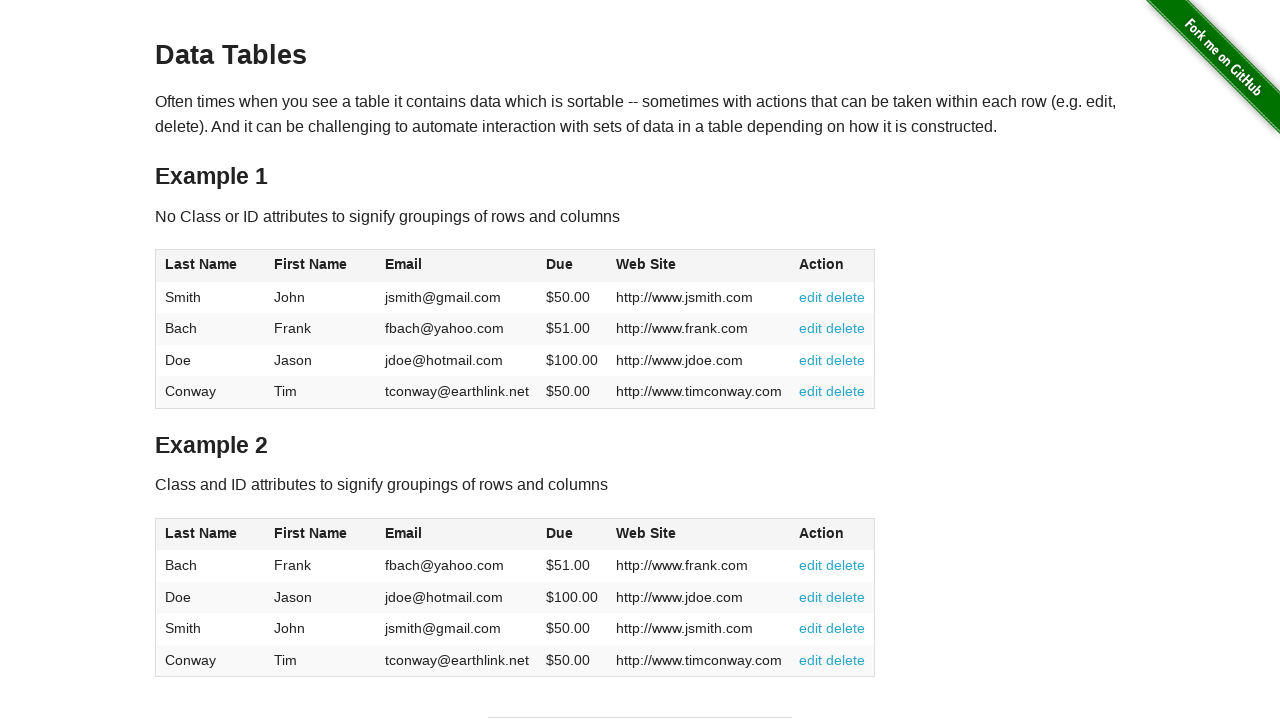

Waited for table body rows to be present after sorting
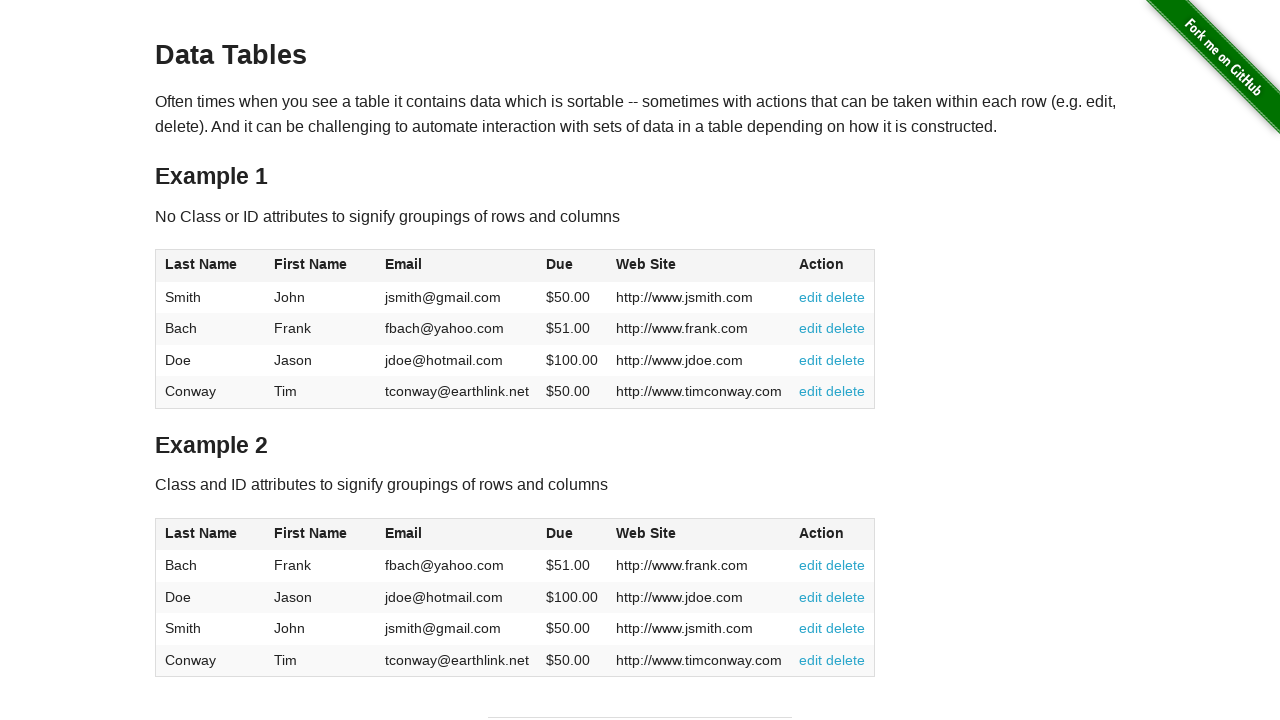

Verified first-name column is present in table
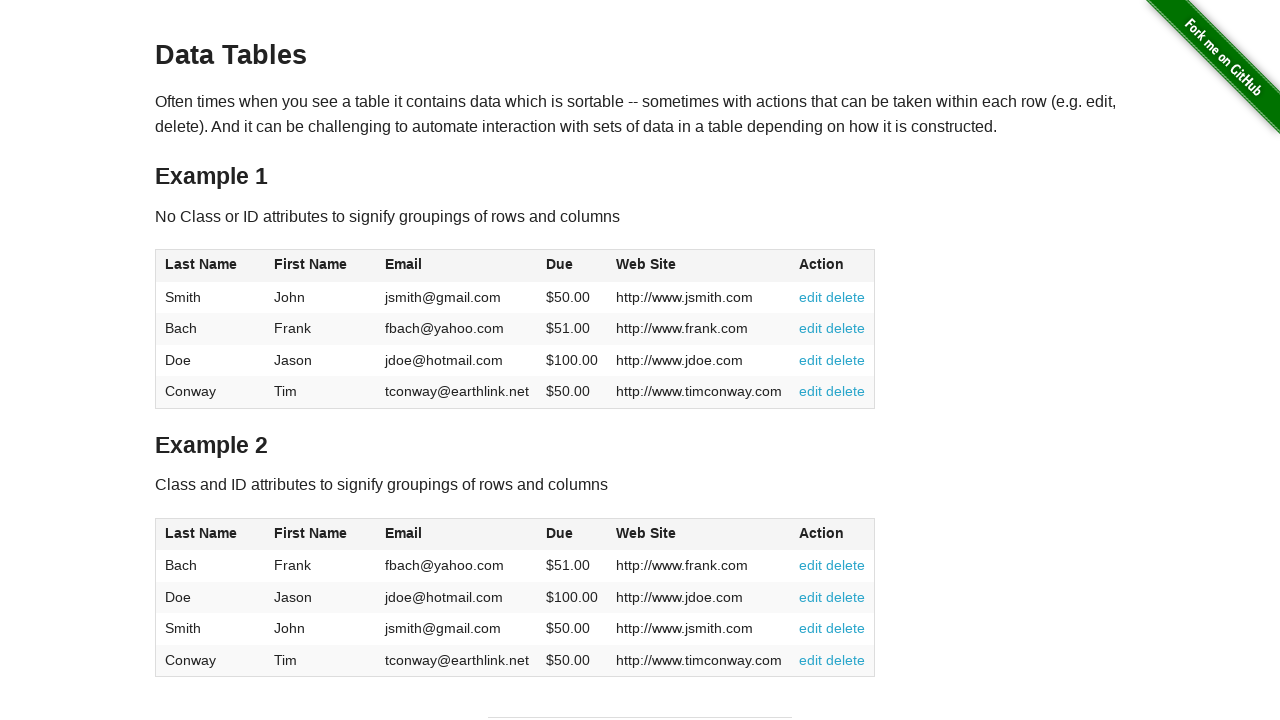

Verified last-name column is present in table
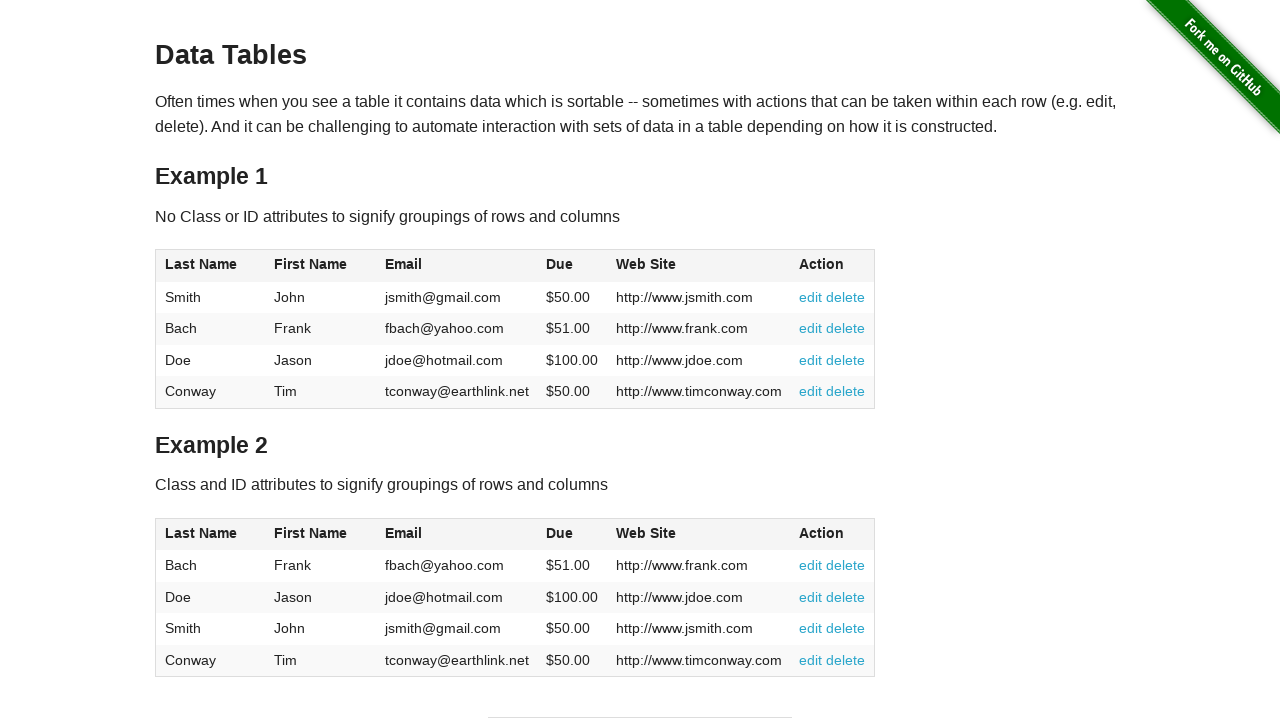

Verified email column is present in table
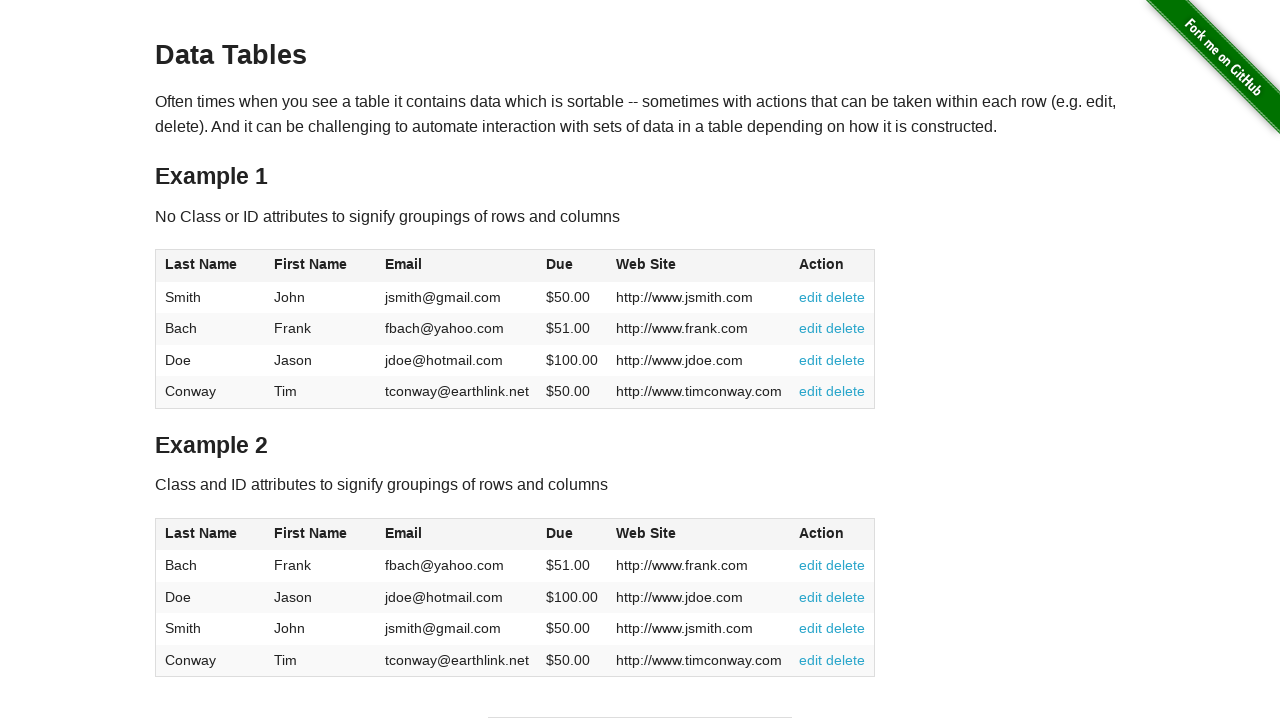

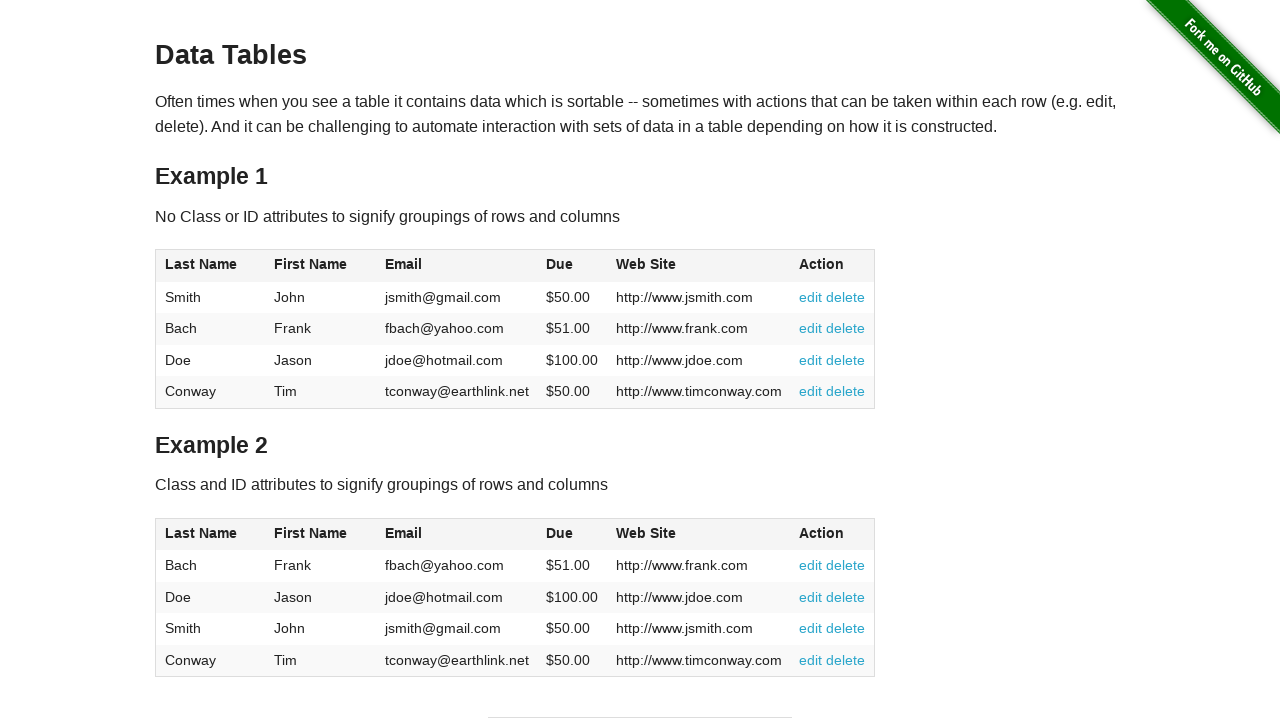